Solves a math problem by reading two numbers from the page, calculating their sum, and selecting the result from a dropdown menu

Starting URL: https://suninjuly.github.io/selects1.html

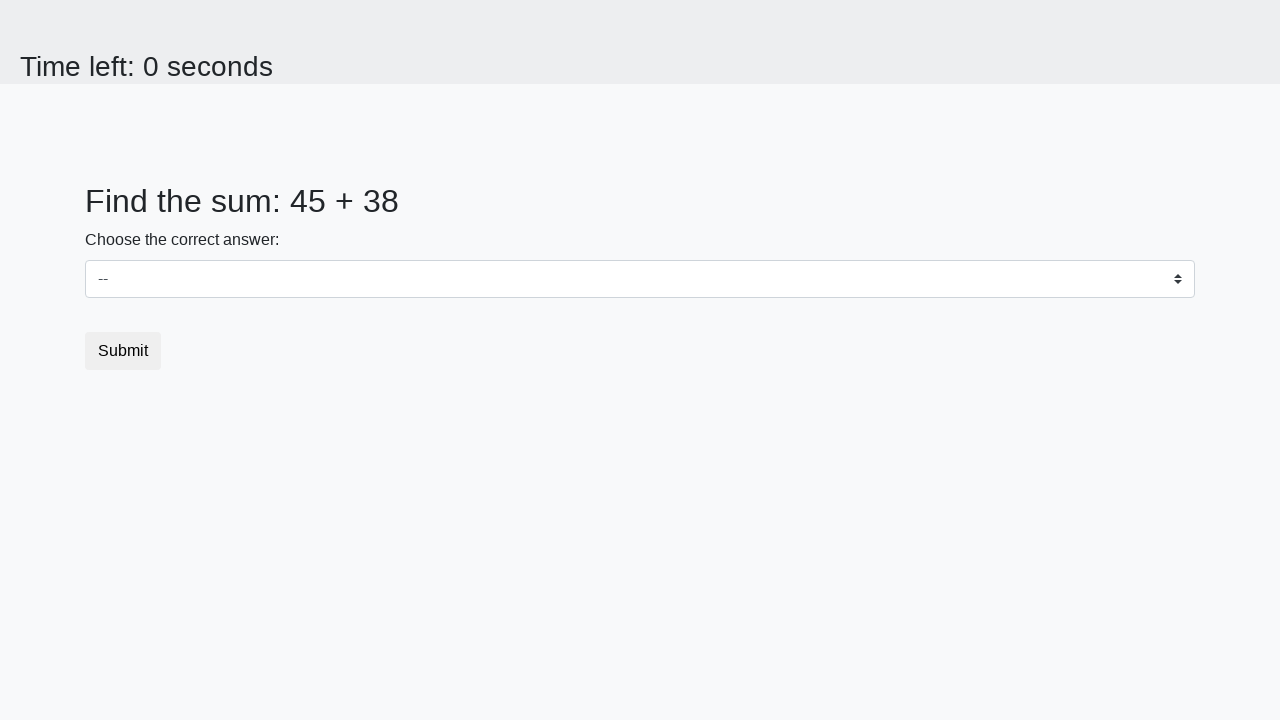

Located first number element (#num1)
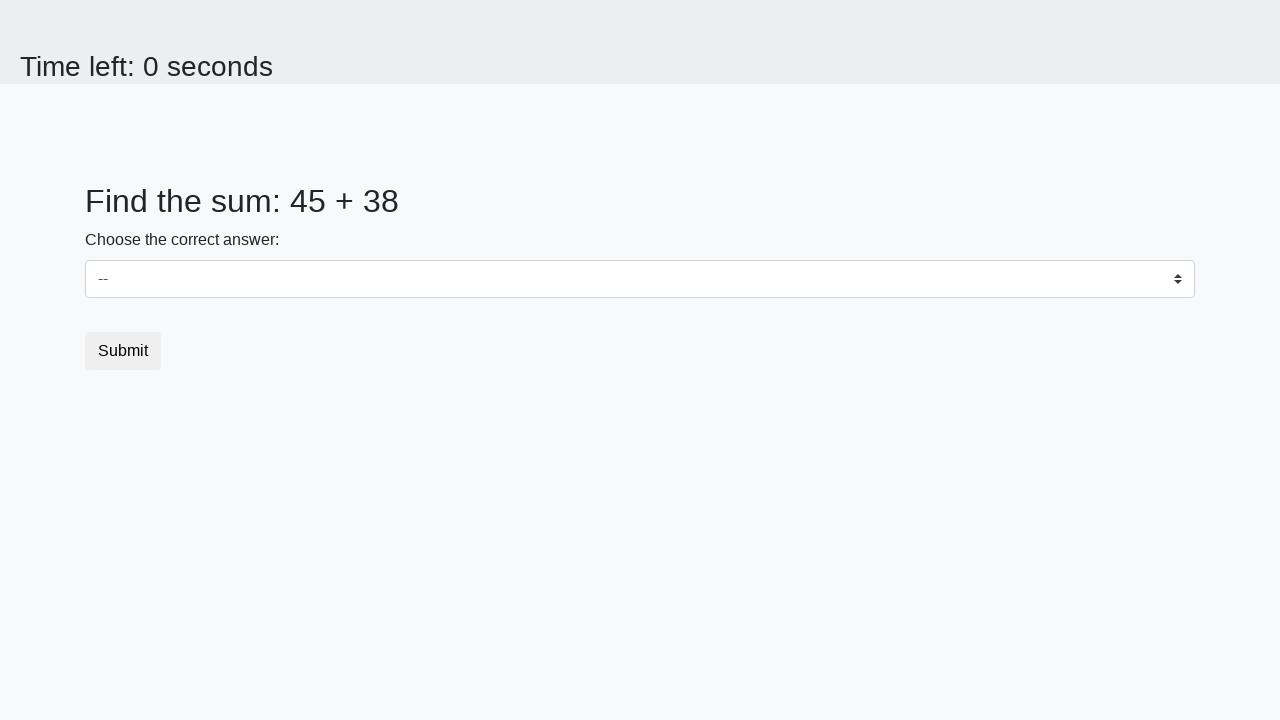

Read first number: 45
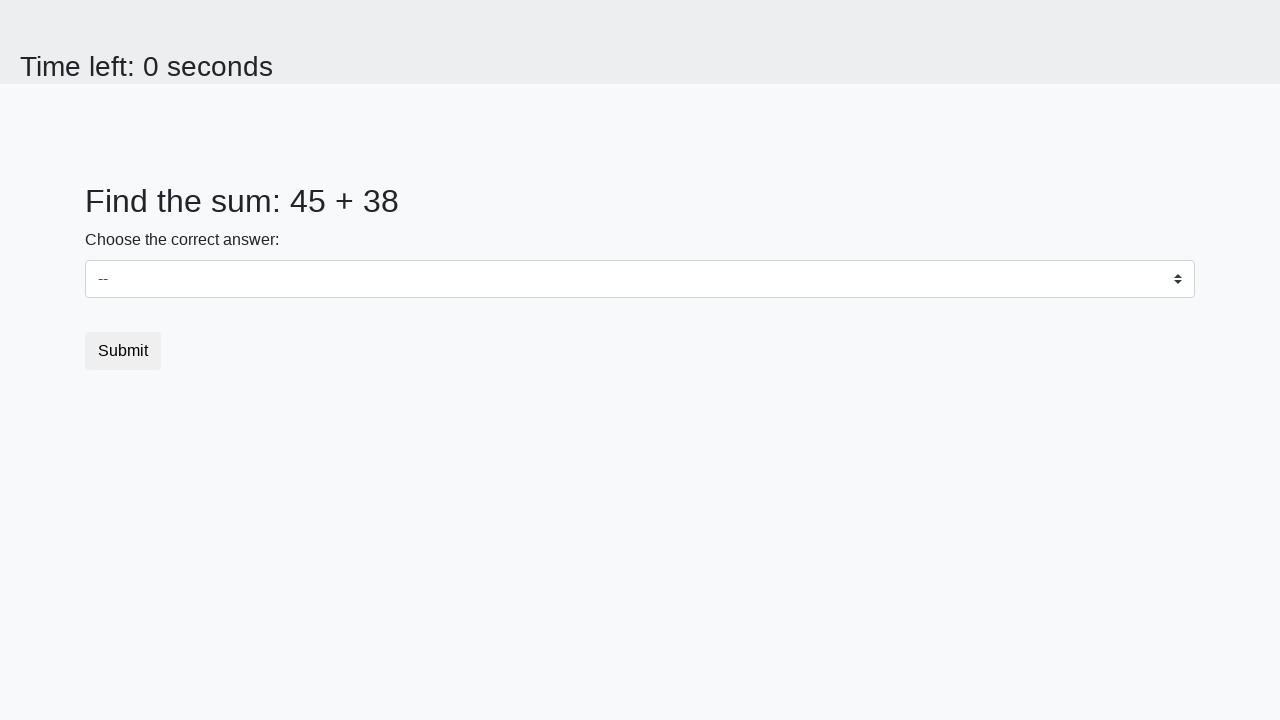

Located second number element (#num2)
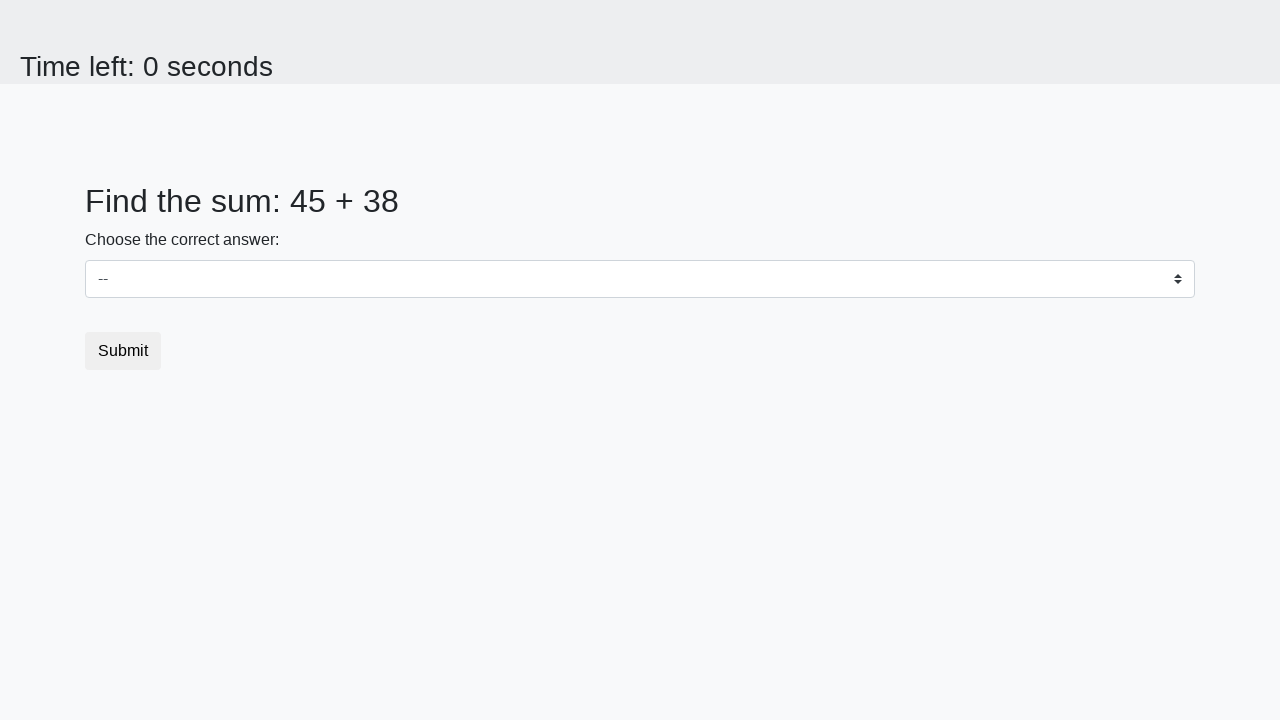

Read second number: 38
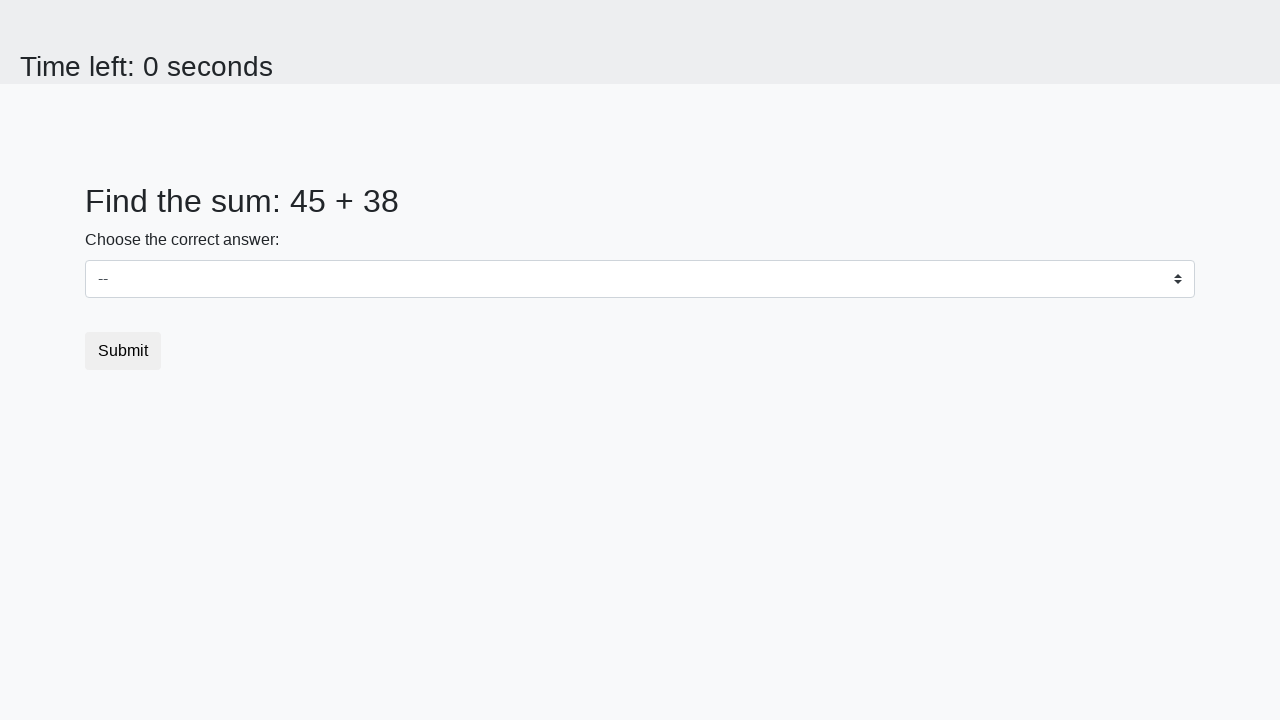

Calculated sum: 45 + 38 = 83
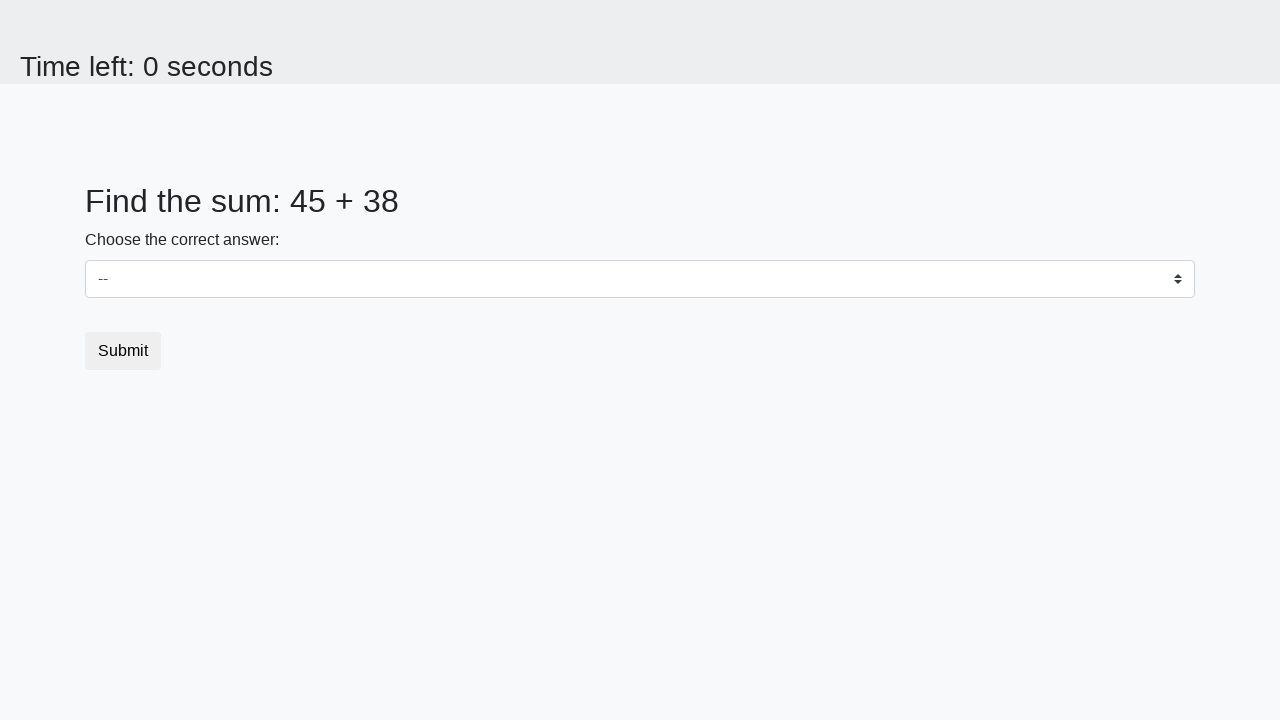

Selected result '83' from dropdown menu on select
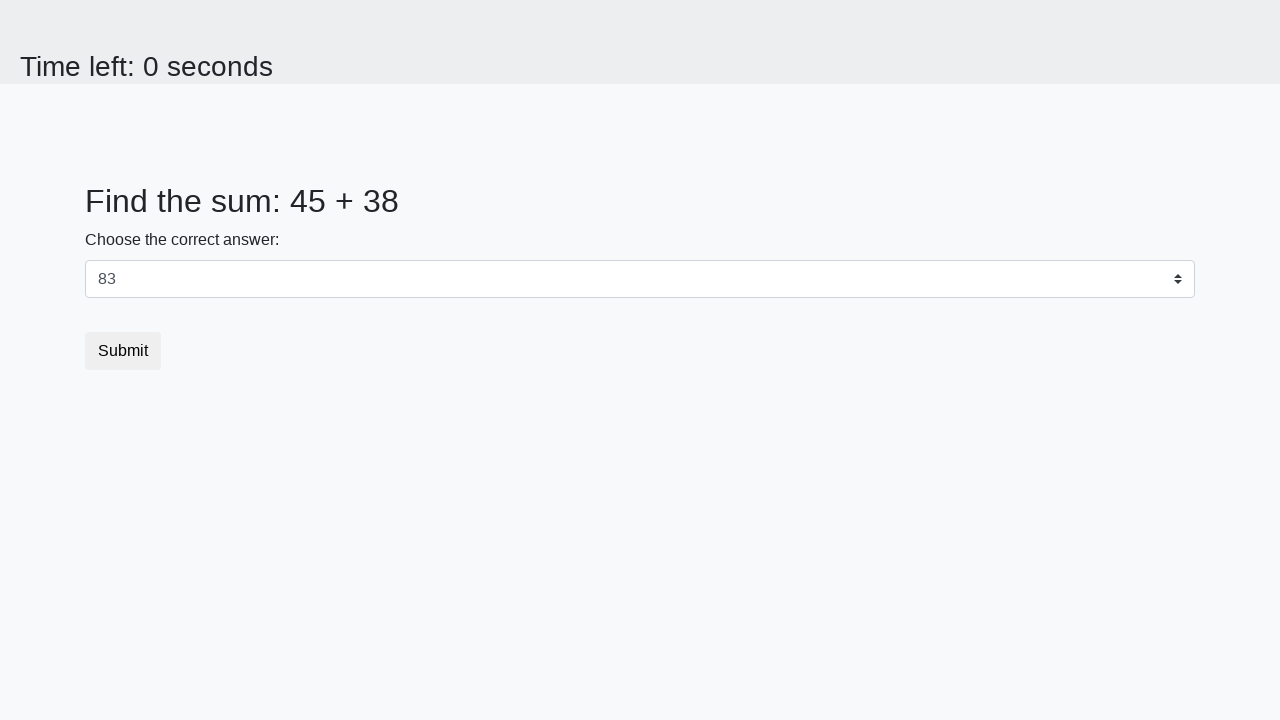

Clicked submit button at (123, 351) on .btn.btn-default
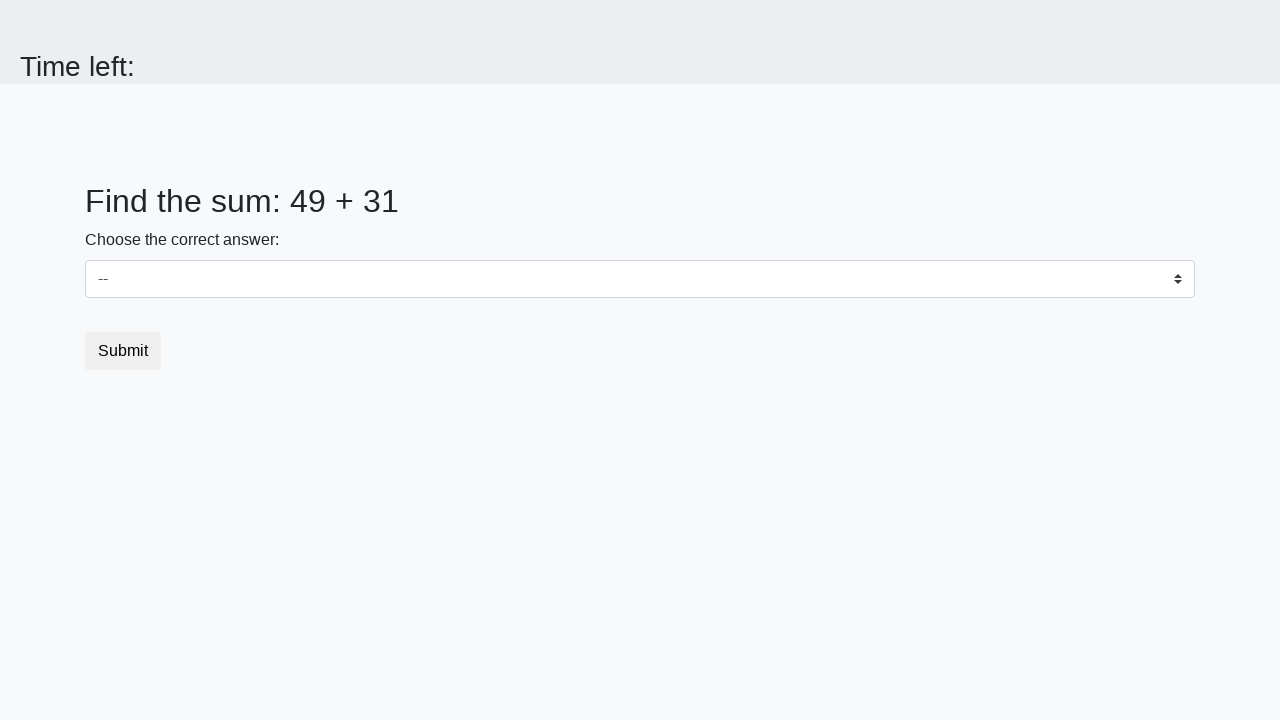

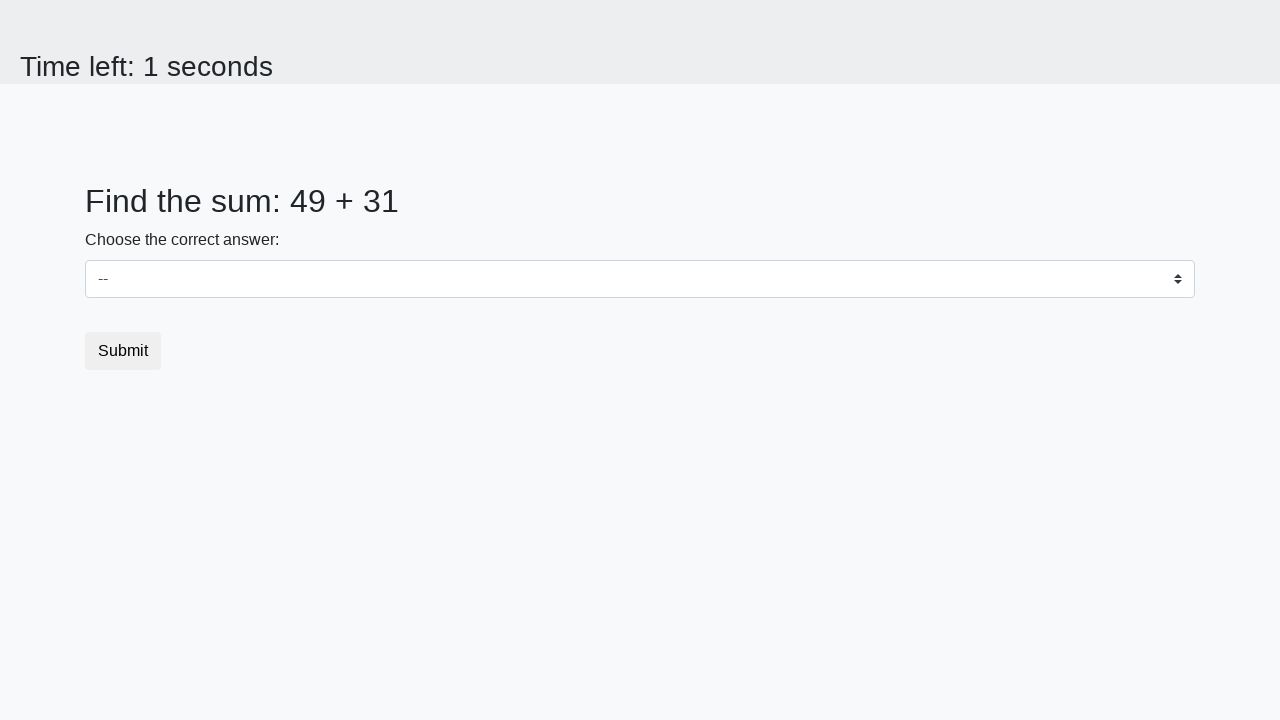